Tests website navigation by verifying logo display, clicking on publications link, and navigating through pagination arrows

Starting URL: http://www.adrnresearch.org/main/

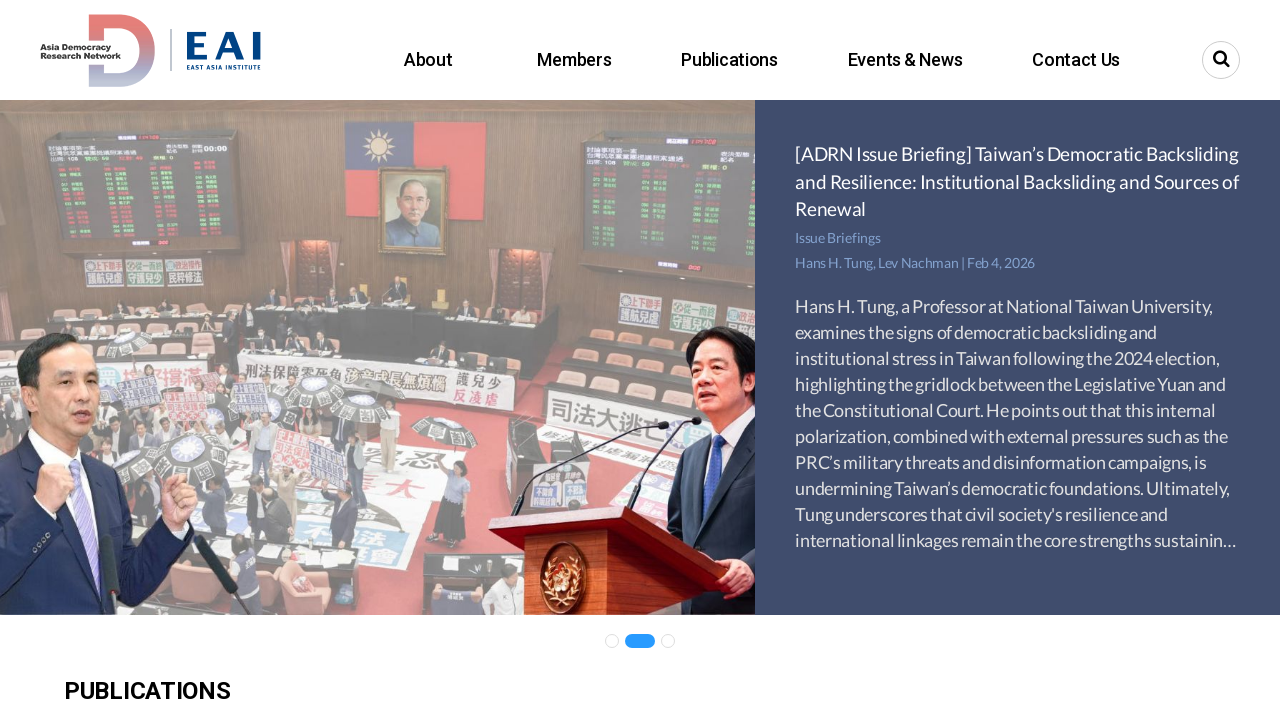

Logo verified as visible on the page
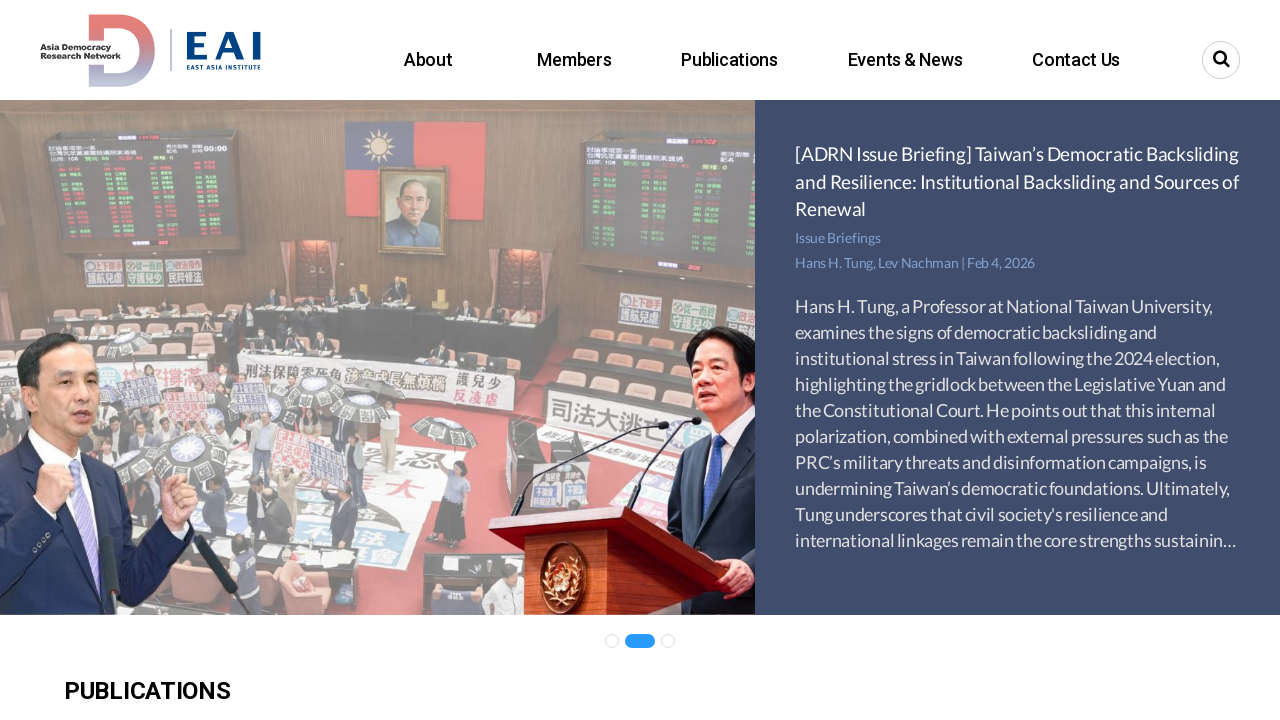

Clicked on publications link at (730, 60) on a[href*='publications']
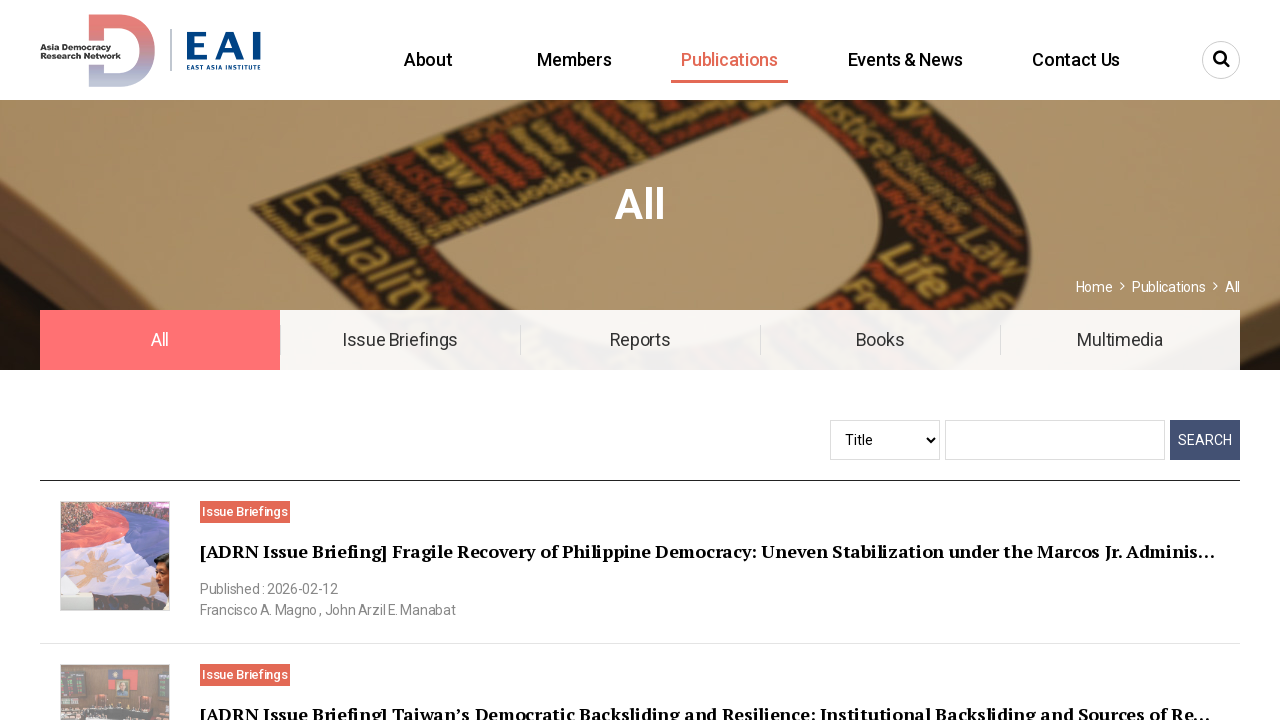

Navigation element loaded
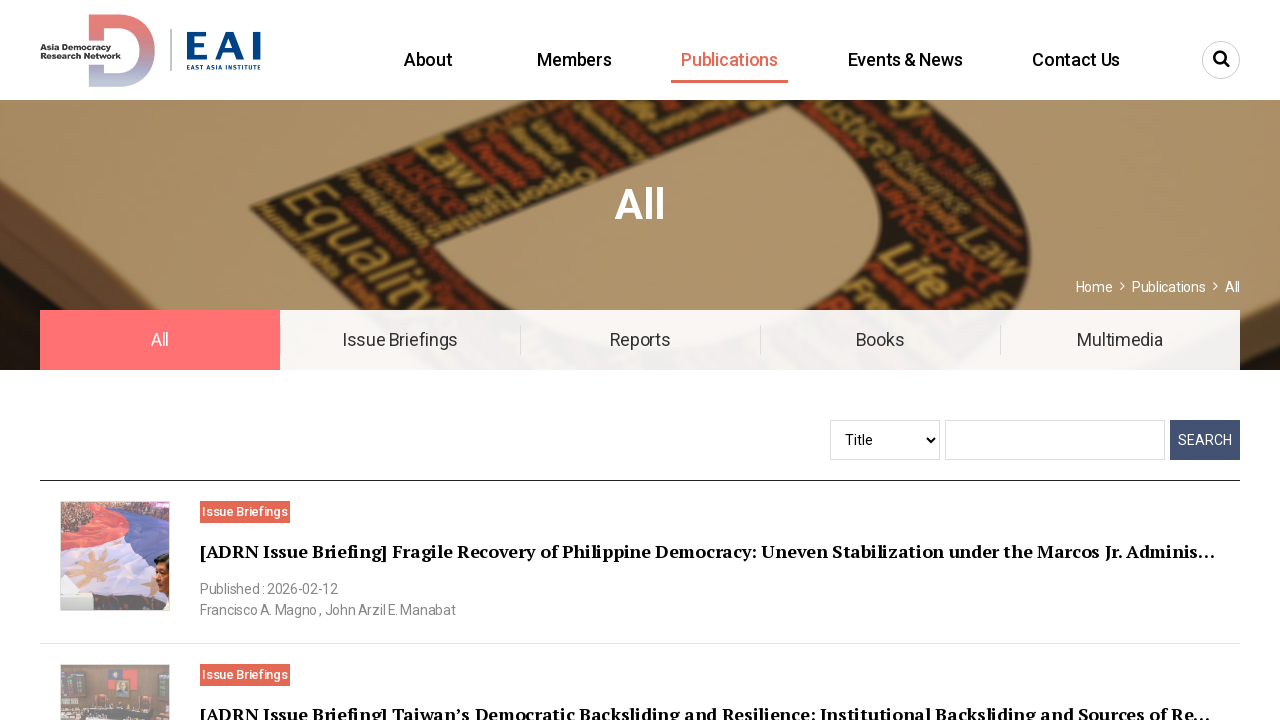

Footer element loaded
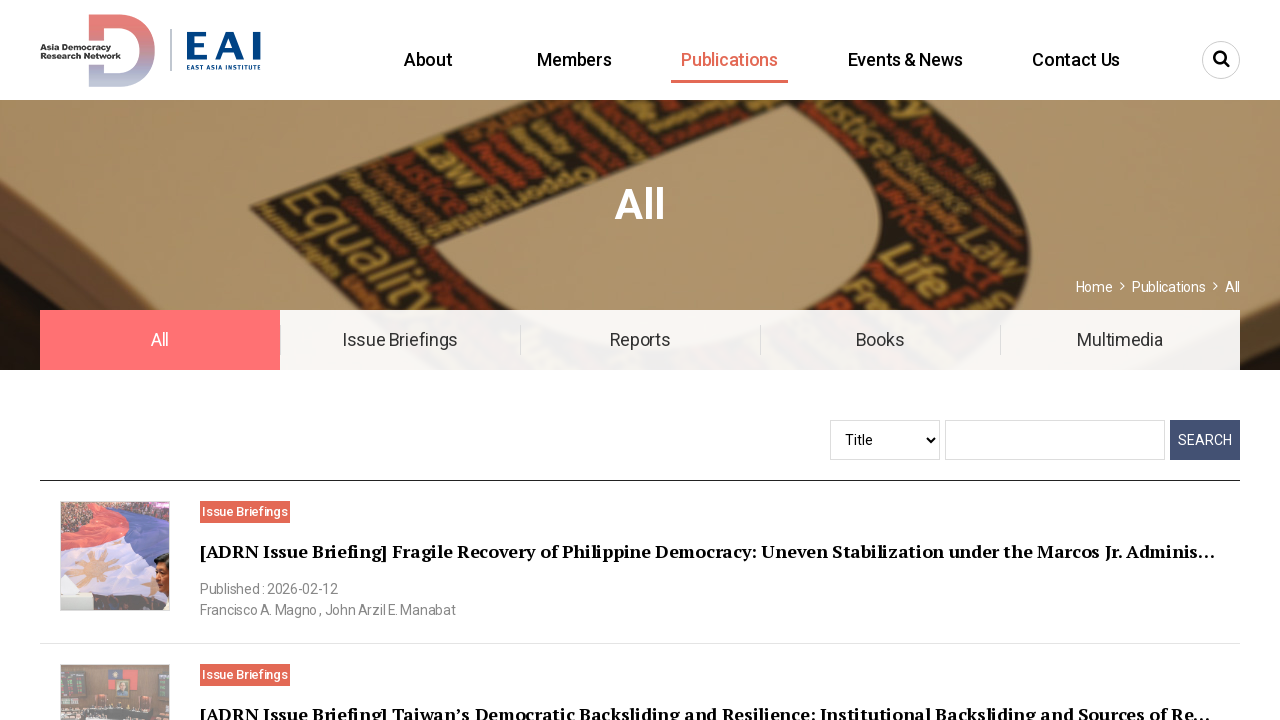

Clicked next pagination arrow (first click) at (804, 457) on i.axi.axi-angle-double-right
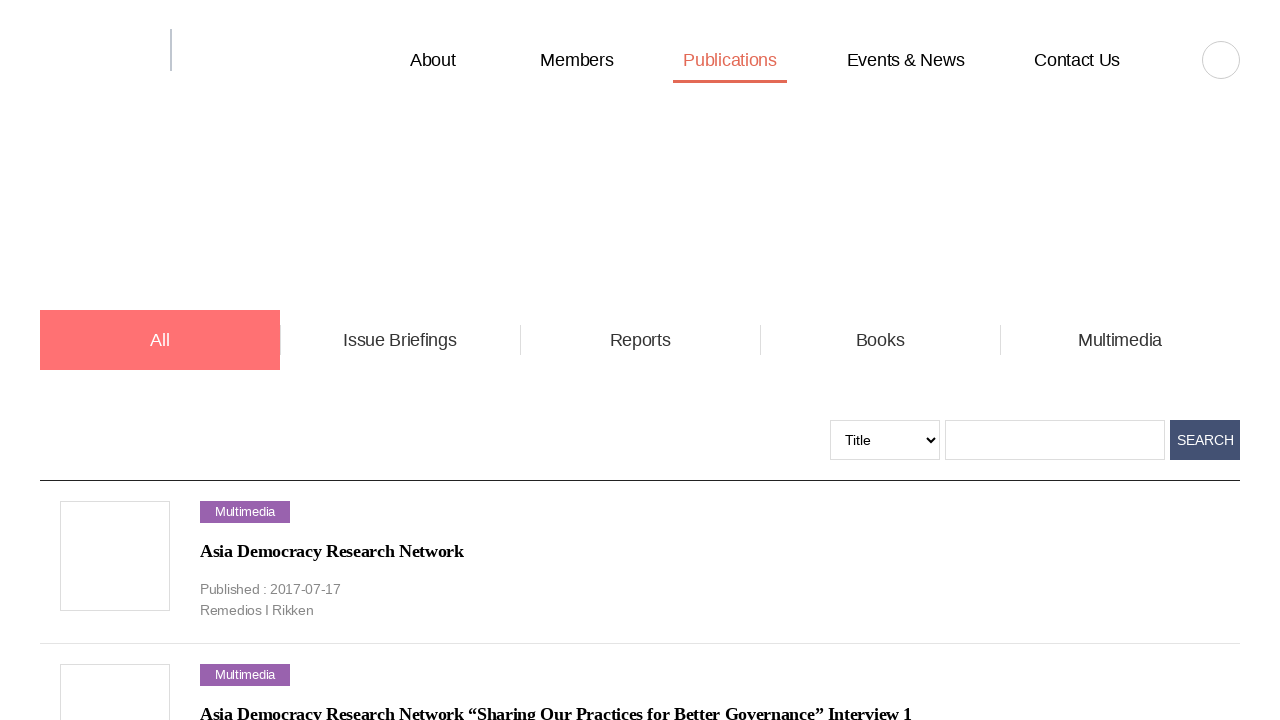

Clicked next pagination arrow (second click) at (722, 457) on i.axi.axi-angle-double-right
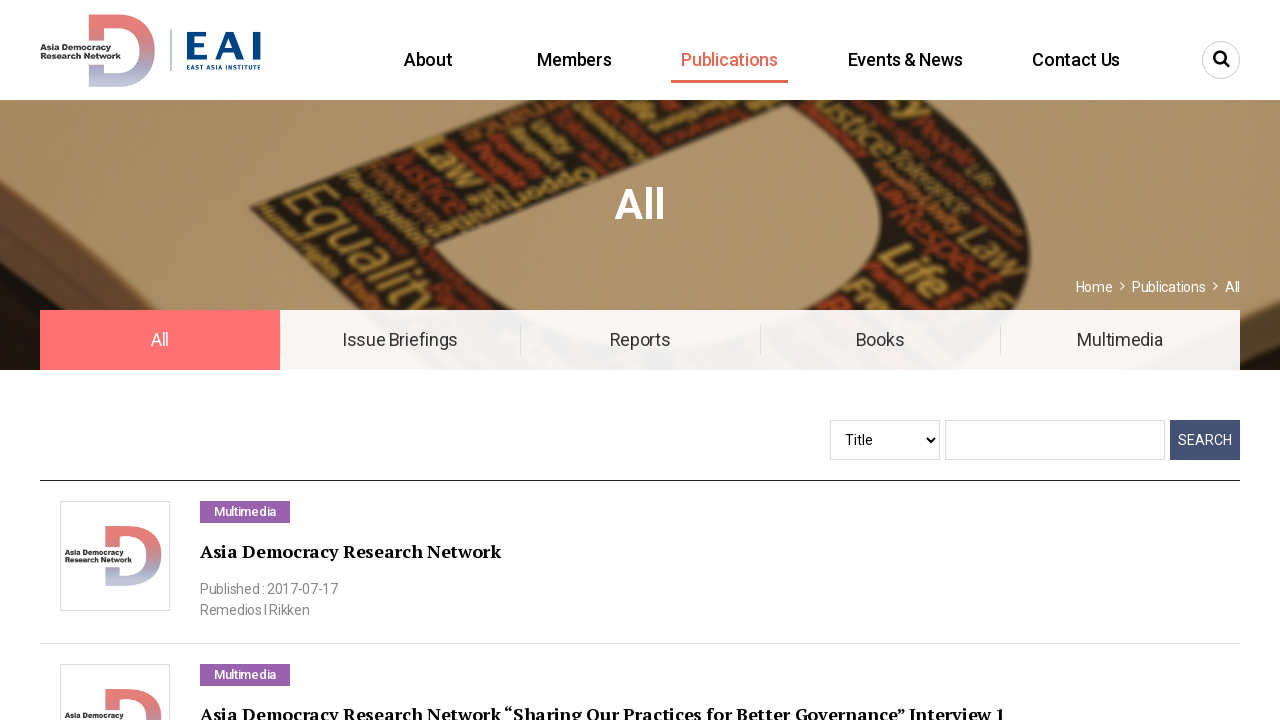

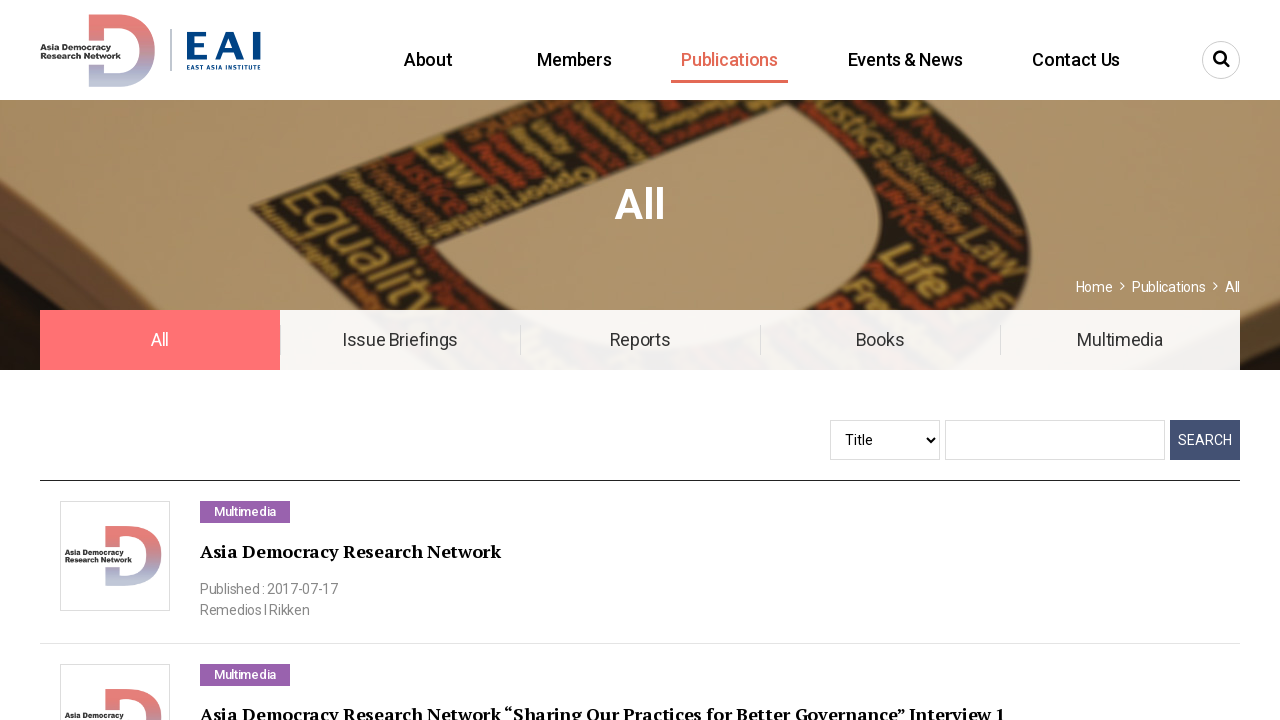